Tests the AngularJS homepage todo list functionality by adding a new todo item, verifying it appears in the list, and marking it as complete

Starting URL: https://angularjs.org

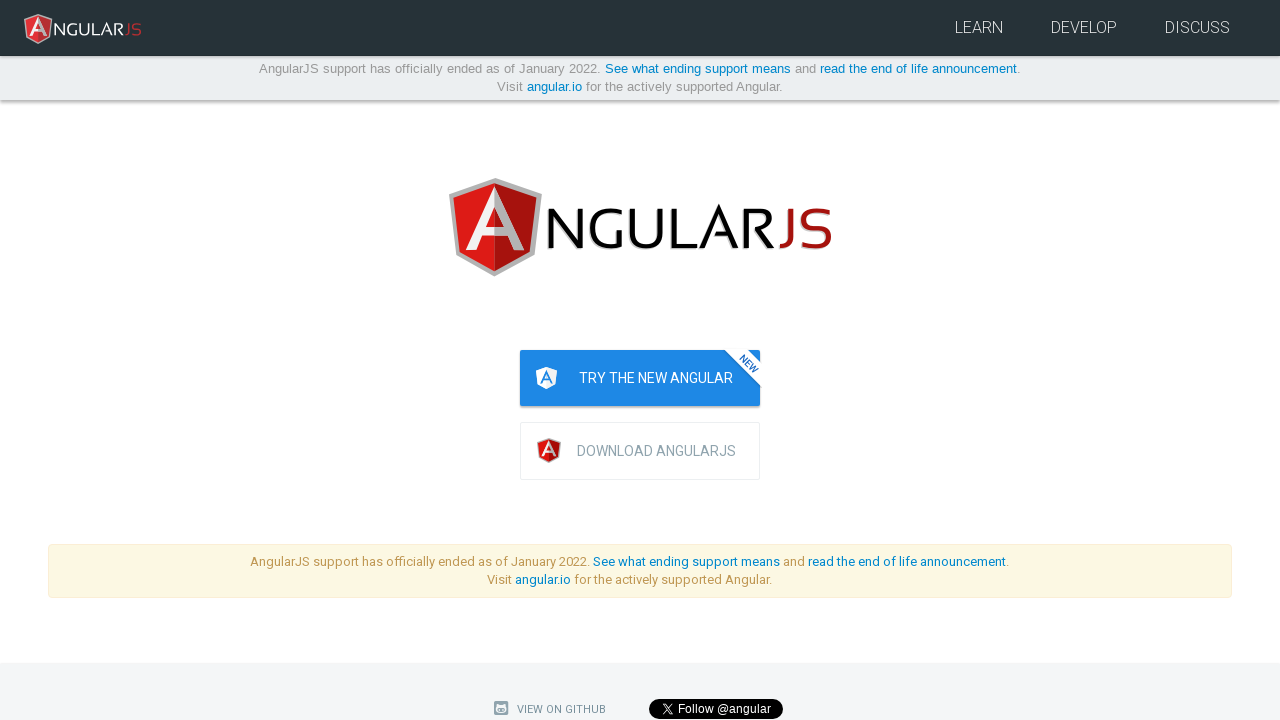

Filled todo text input with 'first test' on [ng-model="todoList.todoText"]
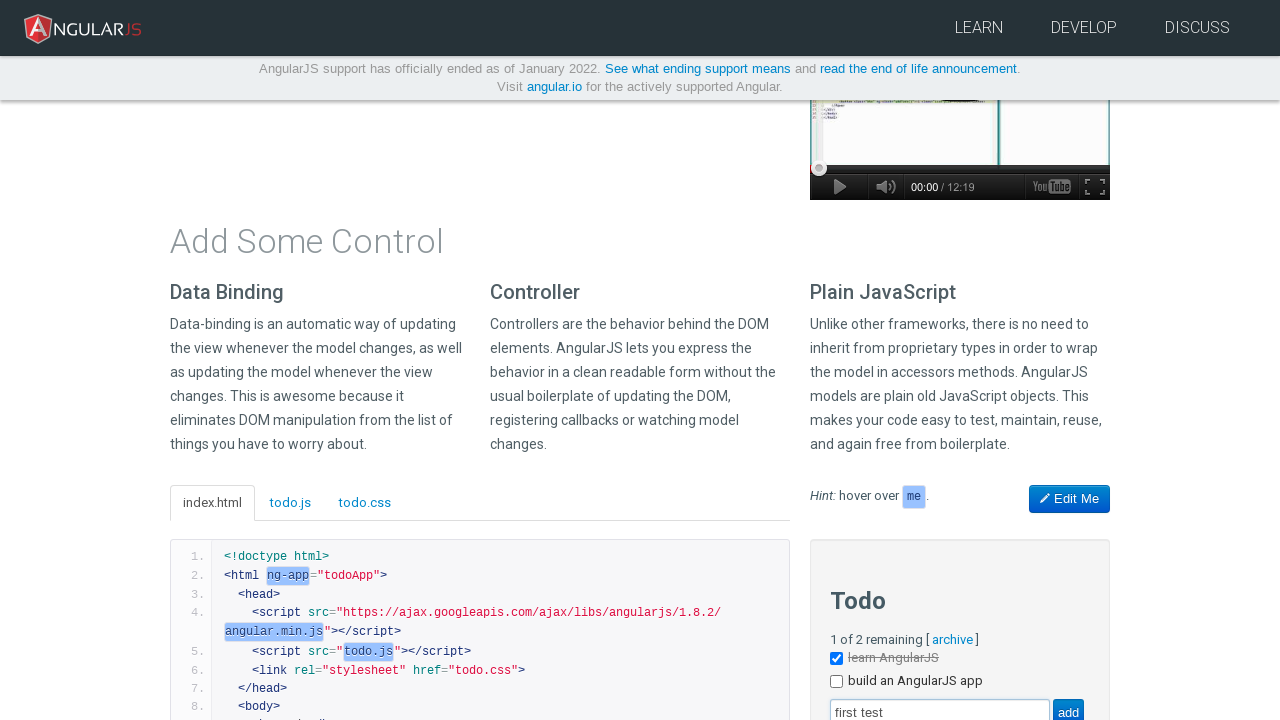

Clicked add button to create new todo item at (1068, 706) on [value="add"]
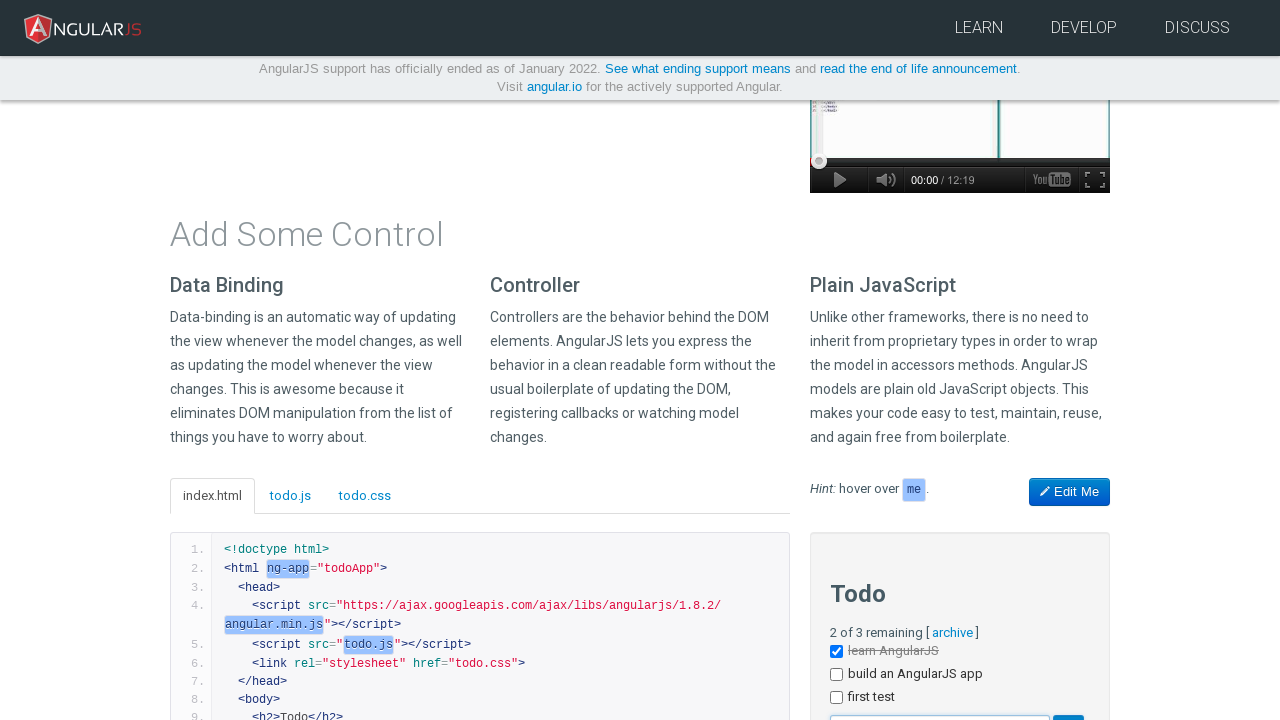

Located todo list items
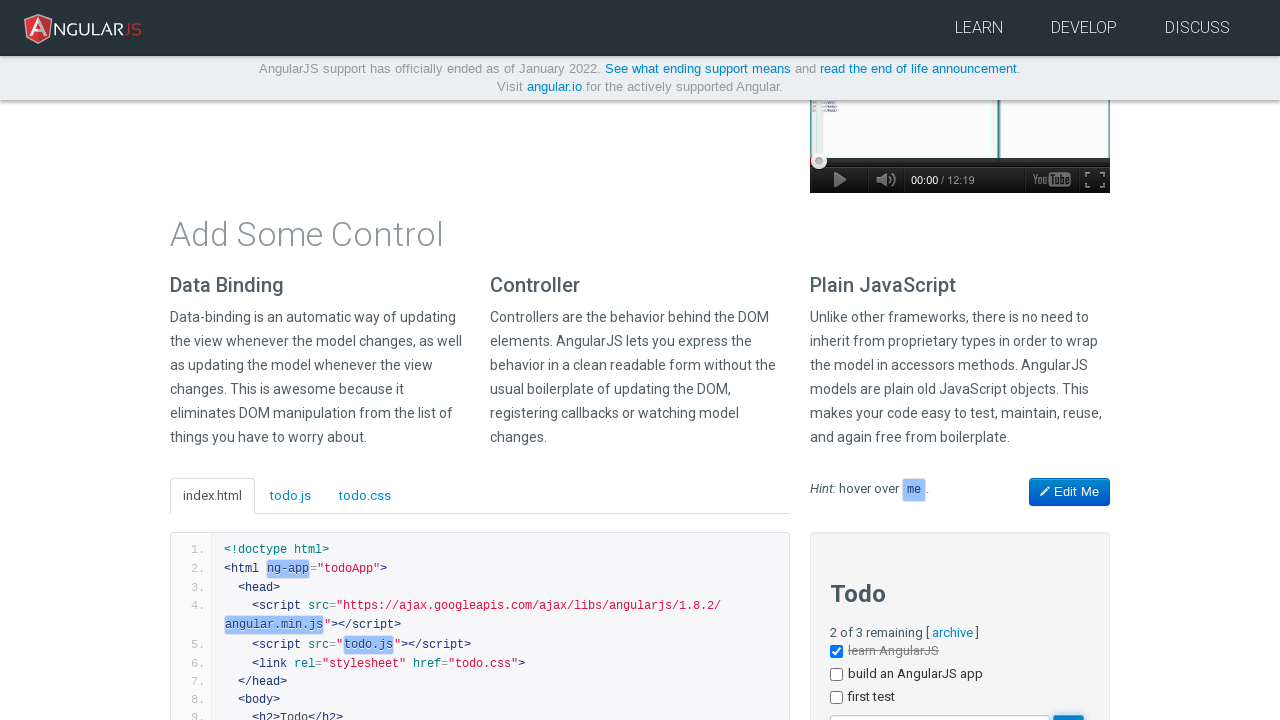

Waited for todo list items to be visible
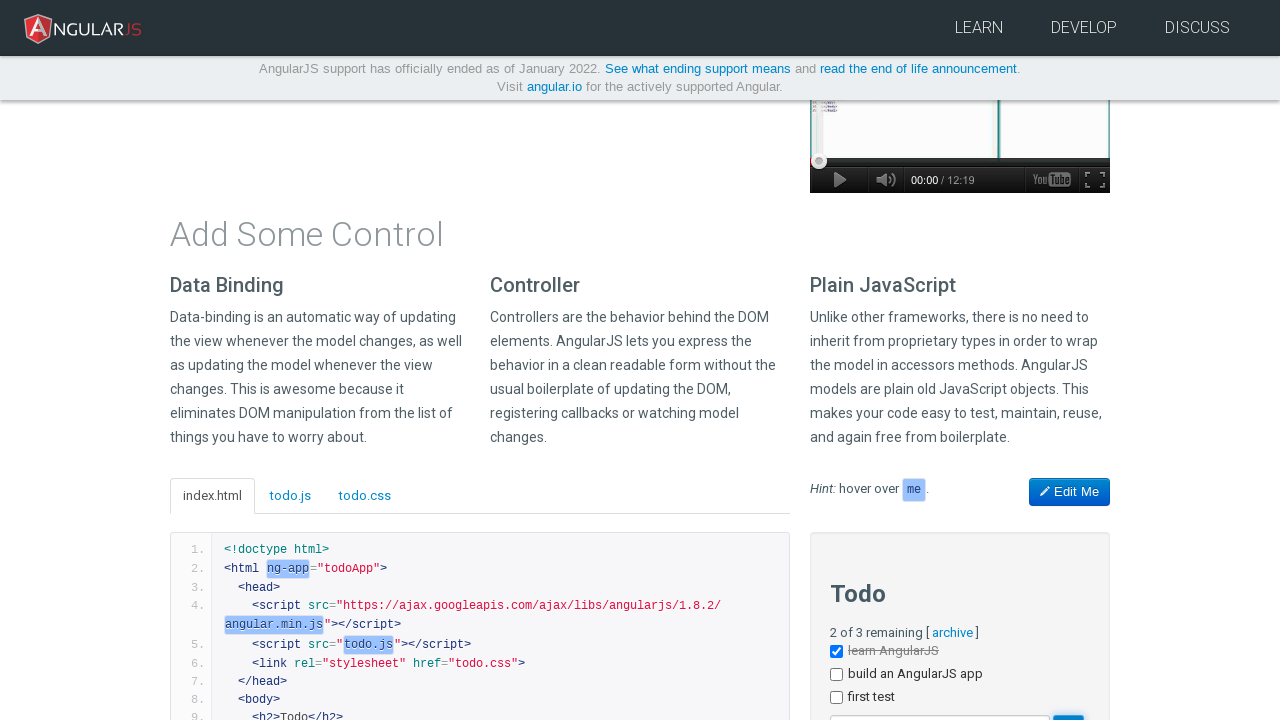

Clicked checkbox on third todo item to mark as complete at (836, 698) on [ng-repeat="todo in todoList.todos"] >> nth=2 >> input
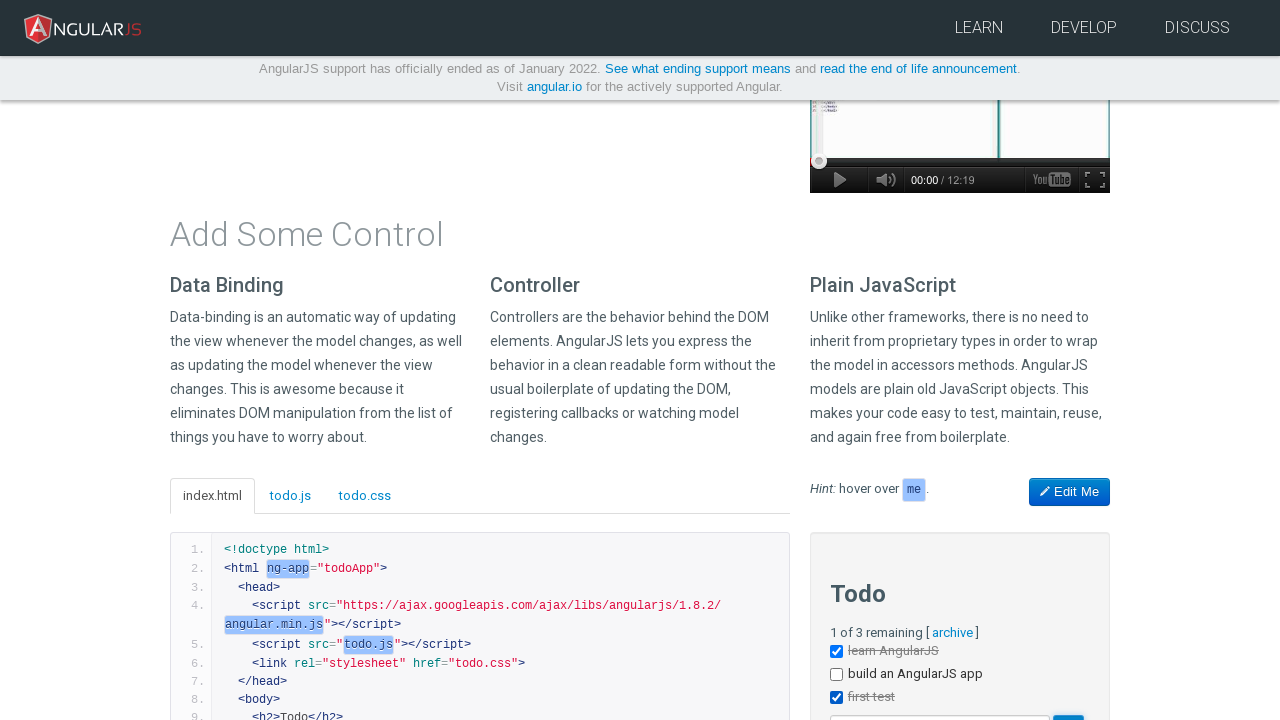

Waited for completed todo items to be visible
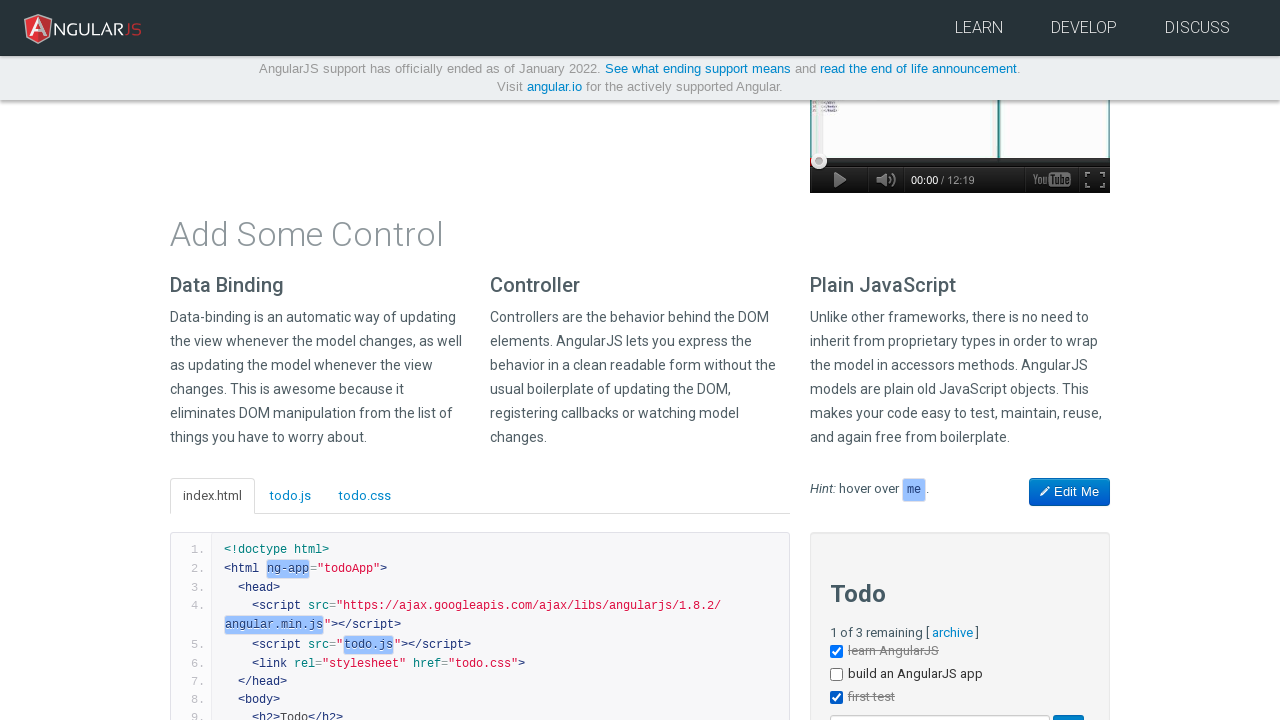

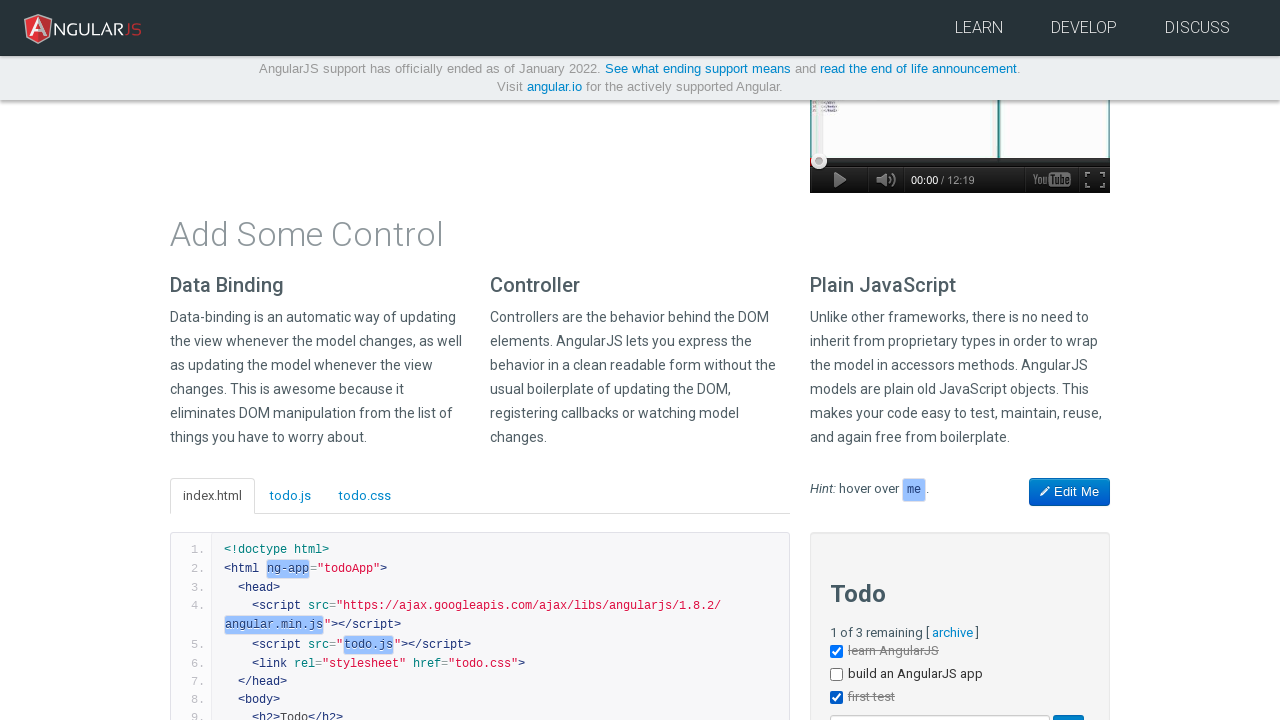